Tests custom radio buttons and checkboxes on Google Forms by selecting "Cần Thơ" radio button and "Quảng Nam" and "Quảng Bình" checkboxes

Starting URL: https://docs.google.com/forms/d/e/1FAIpQLSfiypnd69zhuDkjKgqvpID9kwO29UCzeCVrGGtbNPZXQok0jA/viewform

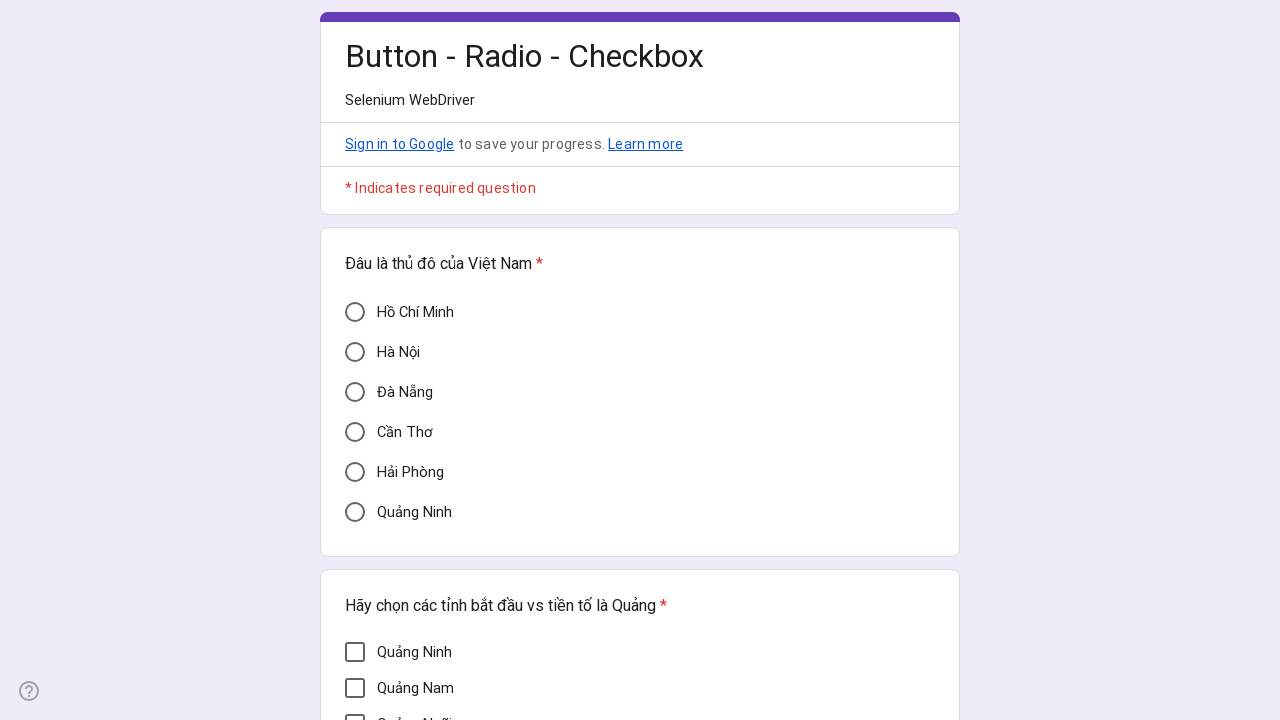

Located Cần Thơ radio button element
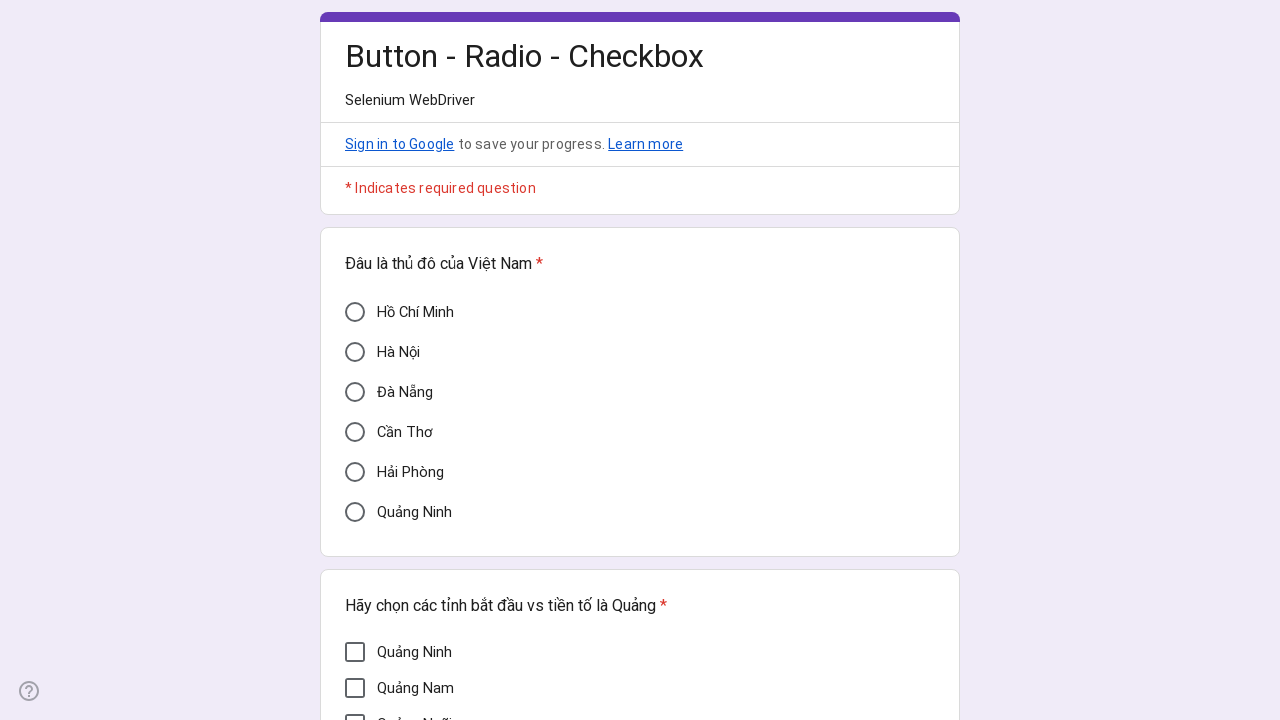

Verified Cần Thơ radio button is not initially selected
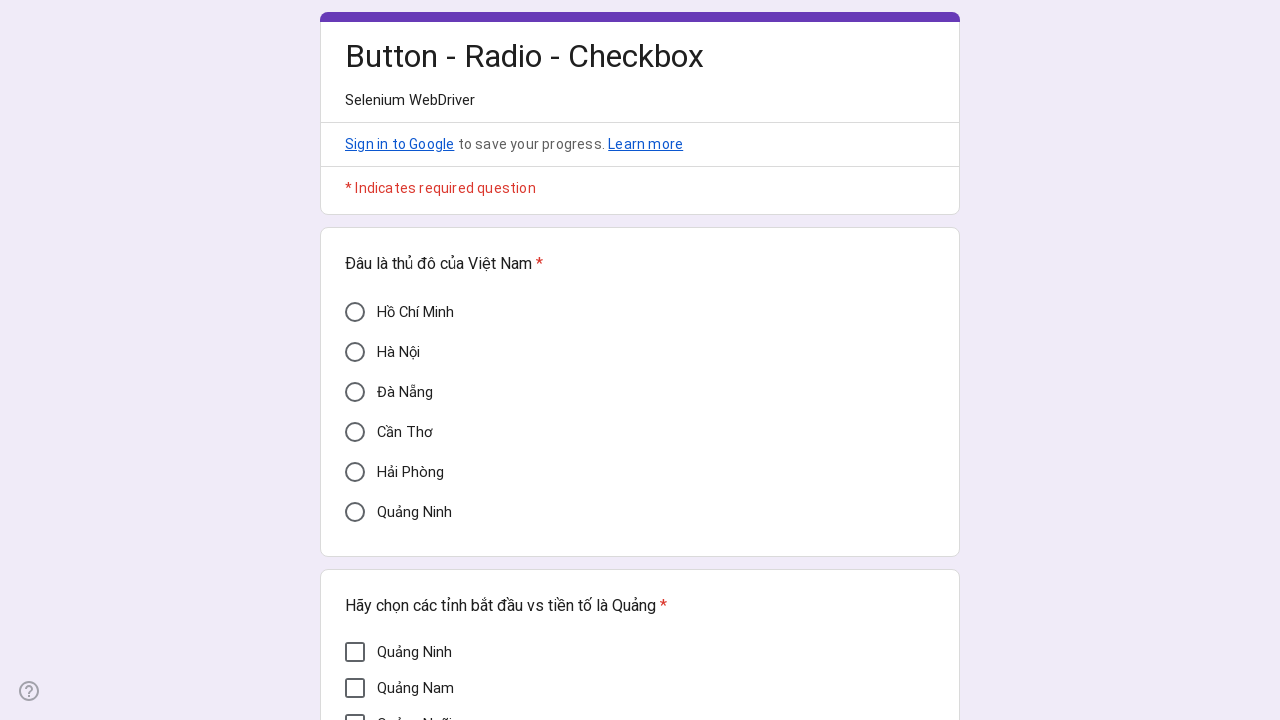

Clicked Cần Thơ radio button to select it at (355, 432) on xpath=//div[@aria-label='Cần Thơ']
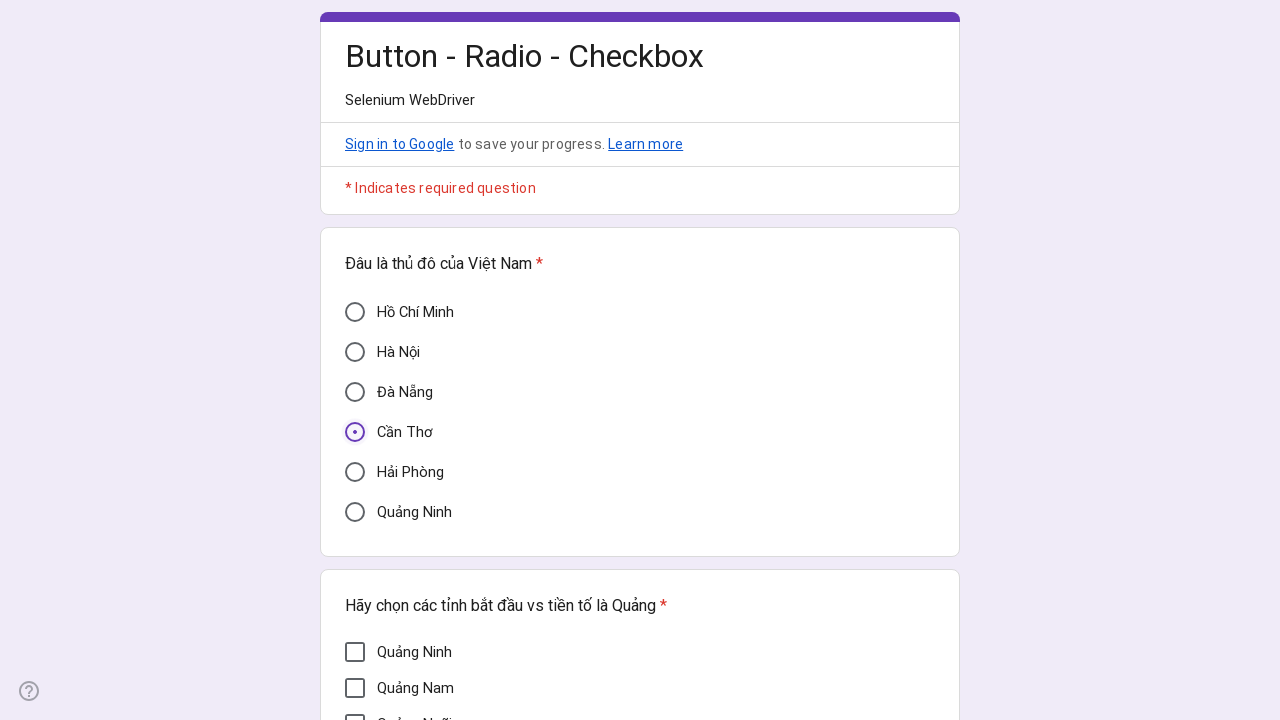

Verified Cần Thơ radio button is now selected
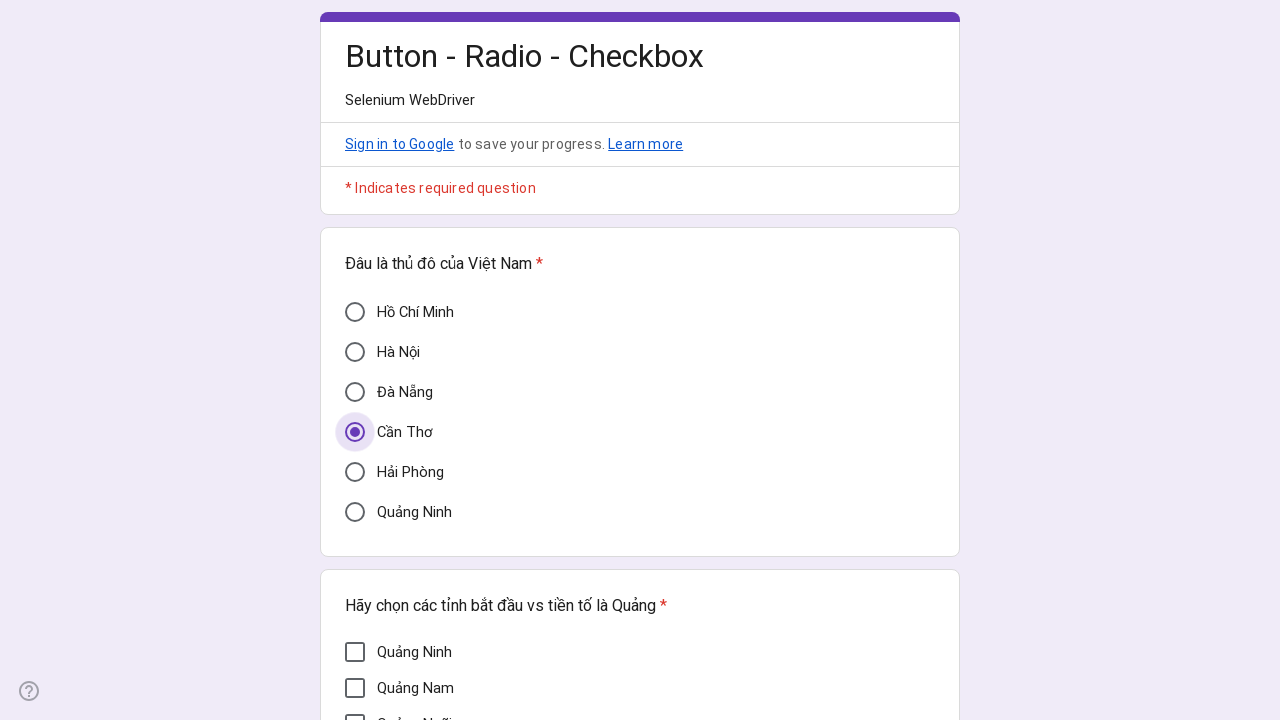

Located Quảng Nam and Quảng Bình checkbox elements
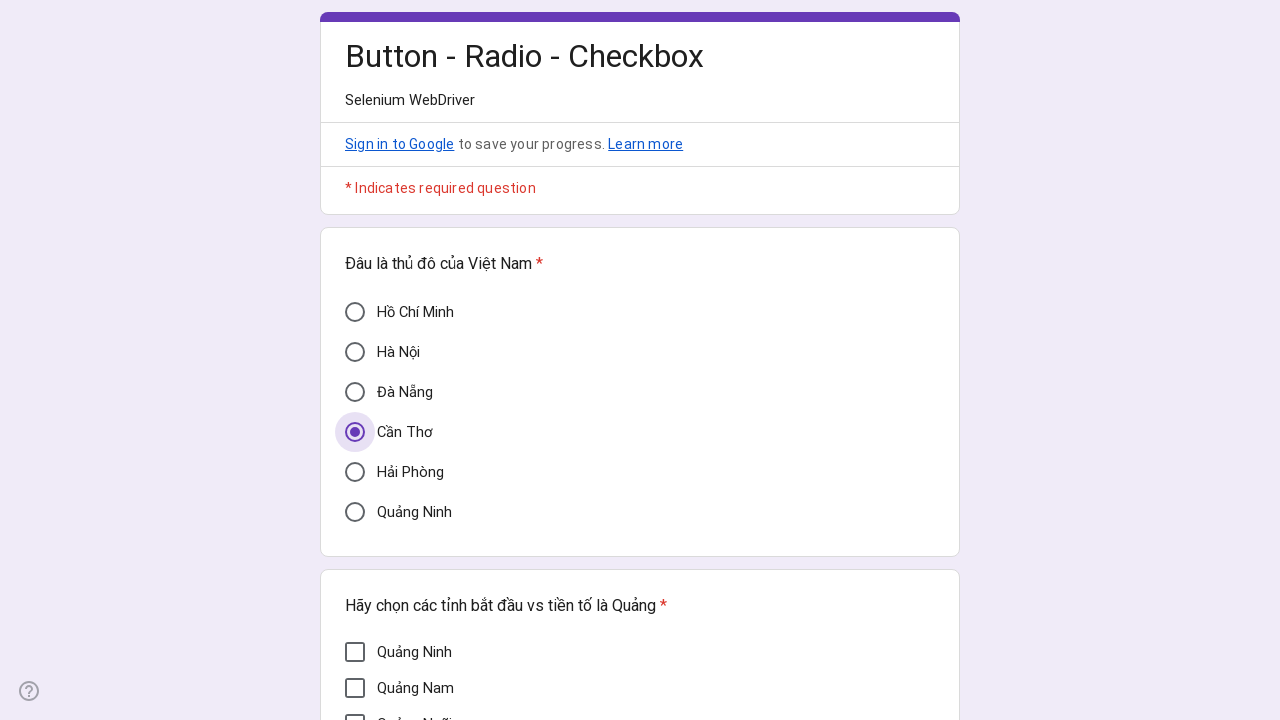

Clicked Quảng Nam checkbox to select it at (355, 688) on xpath=//div[@aria-label='Quảng Nam']
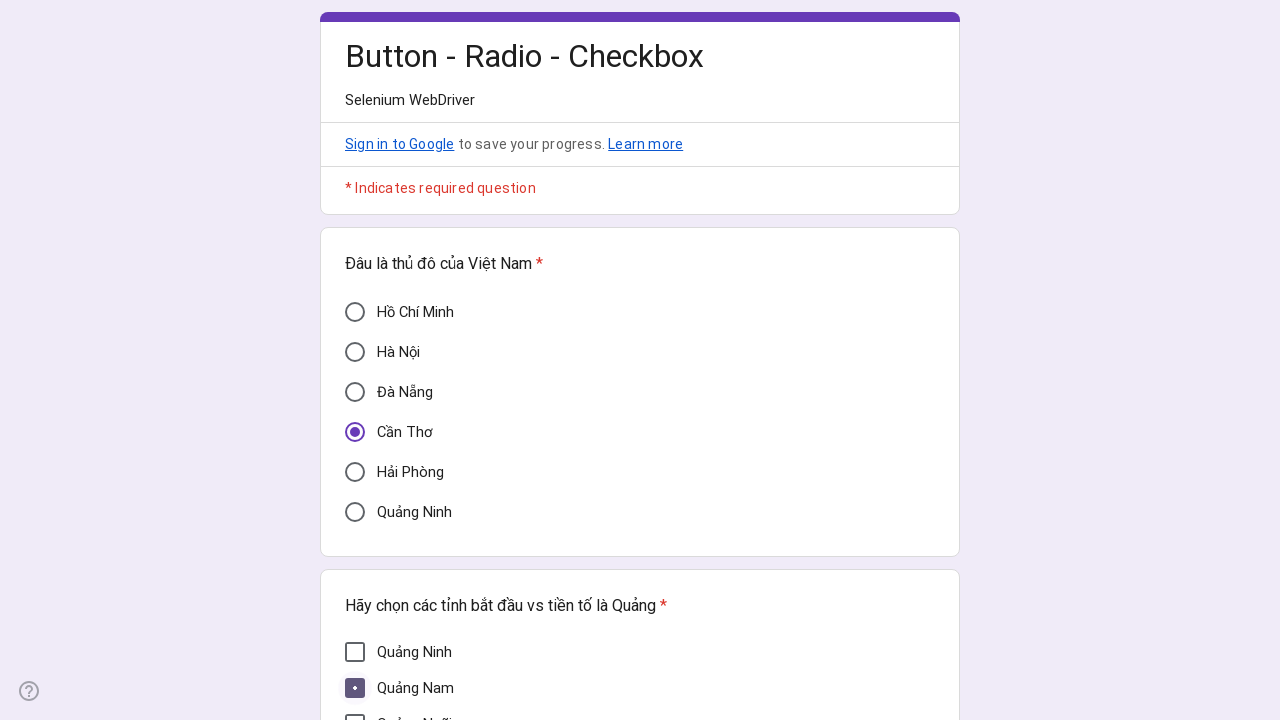

Clicked Quảng Bình checkbox to select it at (355, 411) on xpath=//div[@aria-label='Quảng Bình']
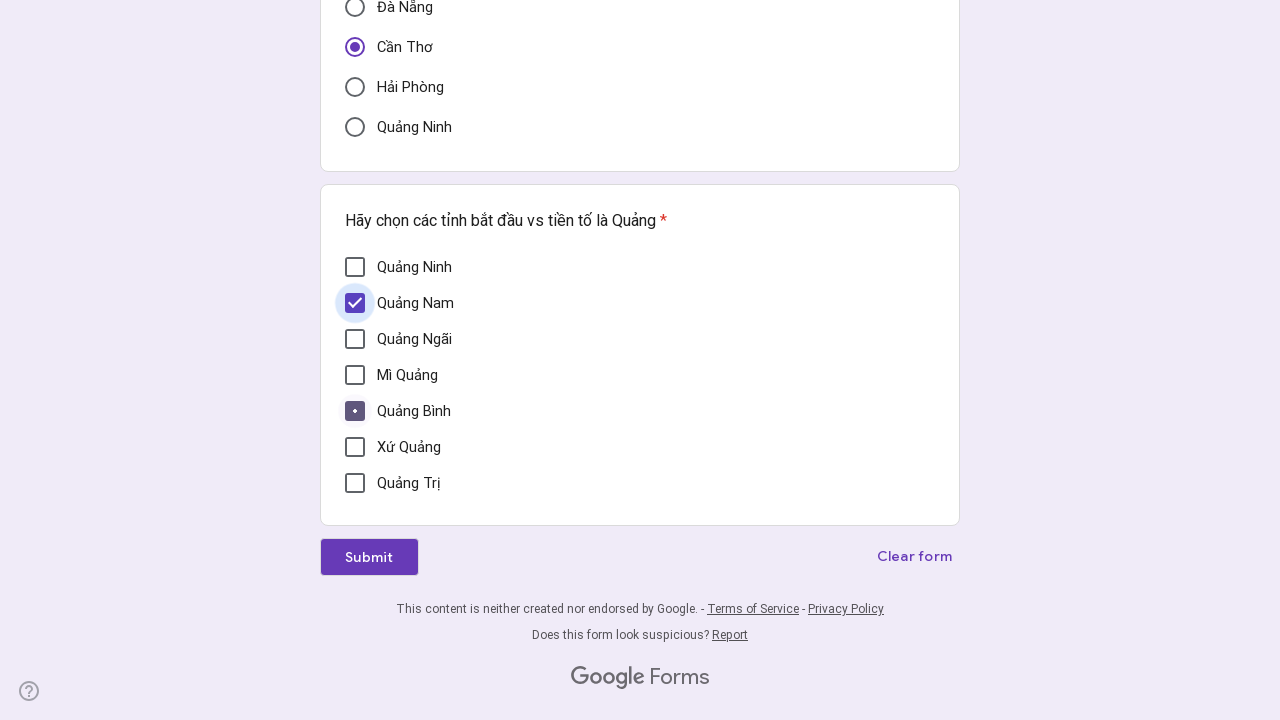

Verified Quảng Nam checkbox is selected
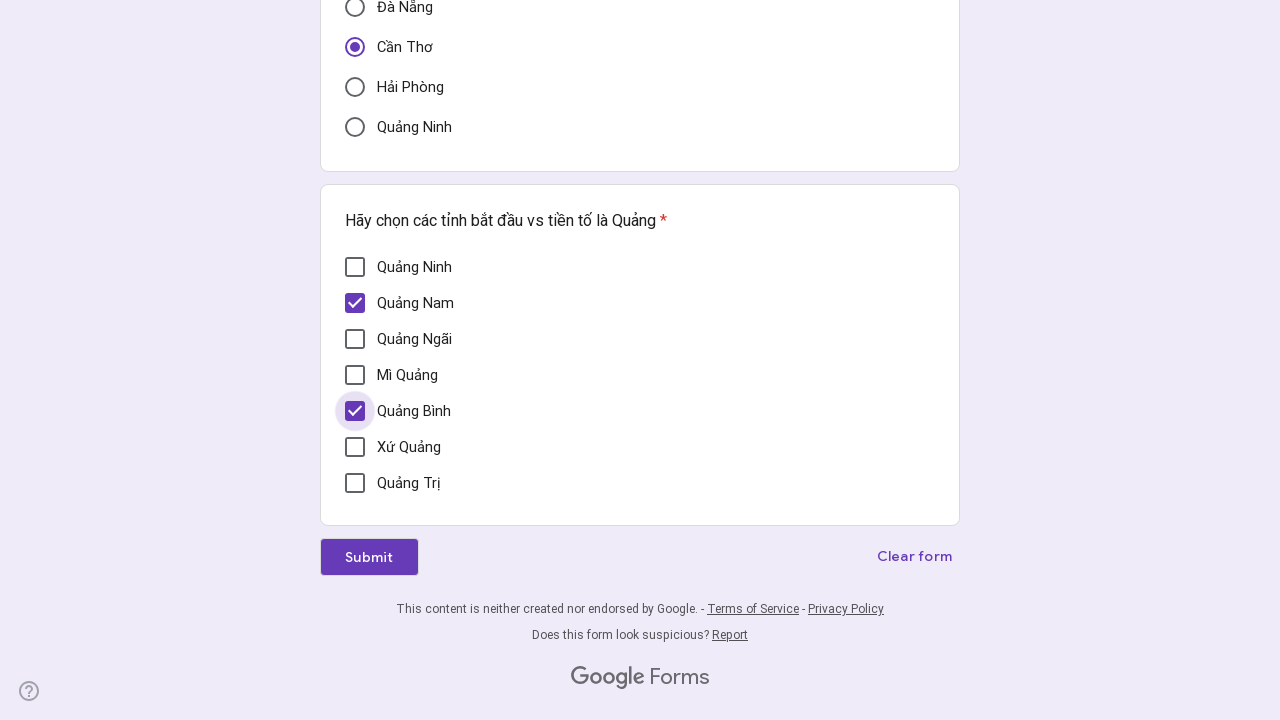

Verified Quảng Bình checkbox is selected
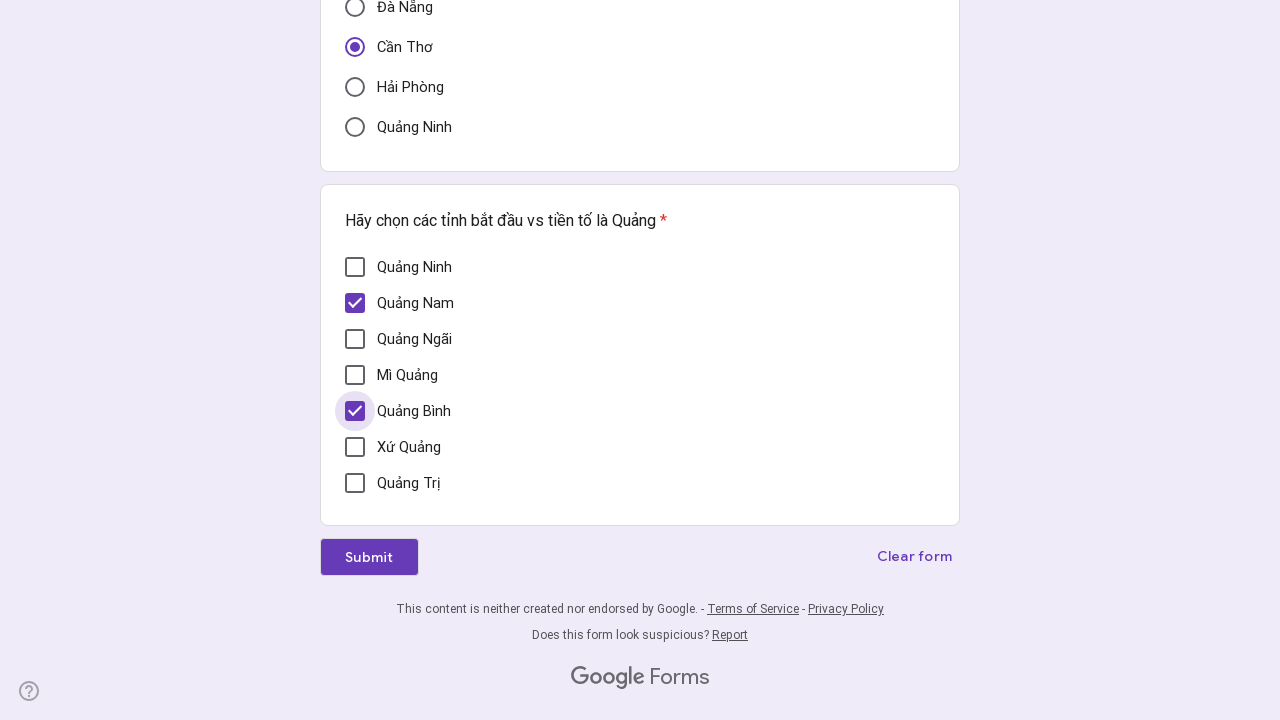

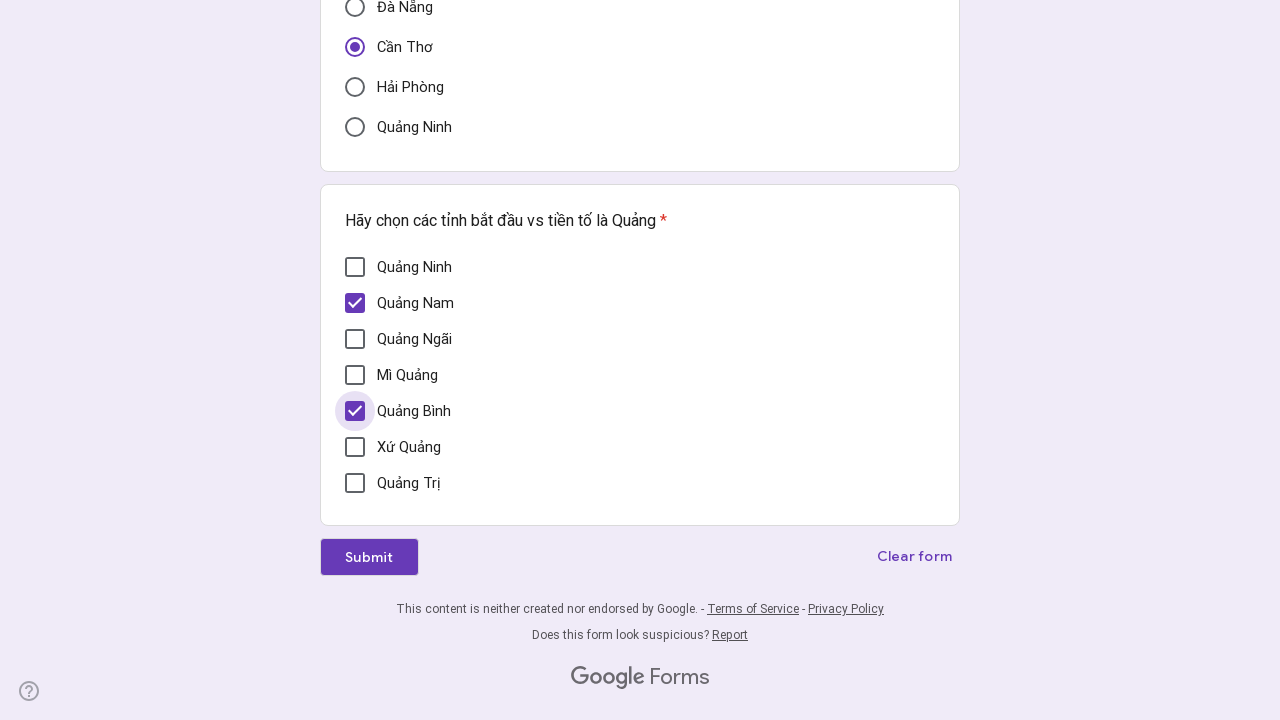